Tests JavaScript executor functionality by scrolling to a hidden element and highlighting it with a yellow background color

Starting URL: http://manos.malihu.gr/repository/custom-scrollbar/demo/examples/complete_examples.html

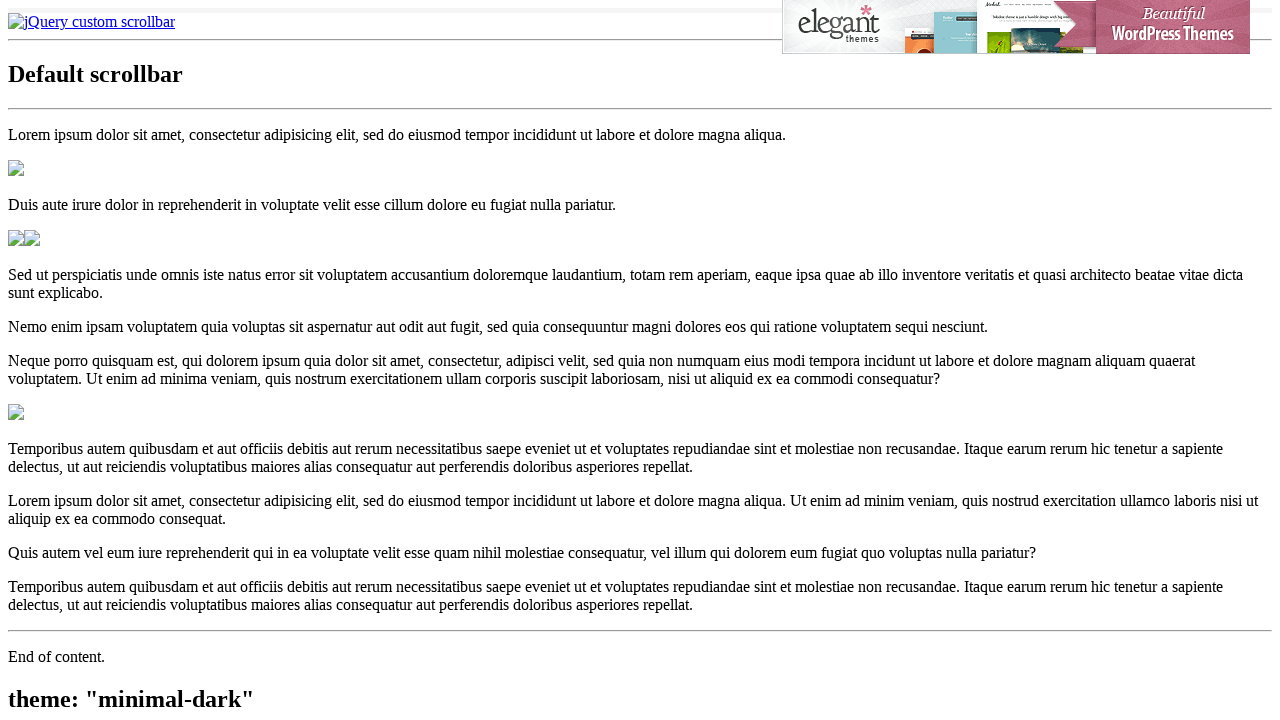

Waited for page to reach domcontentloaded state
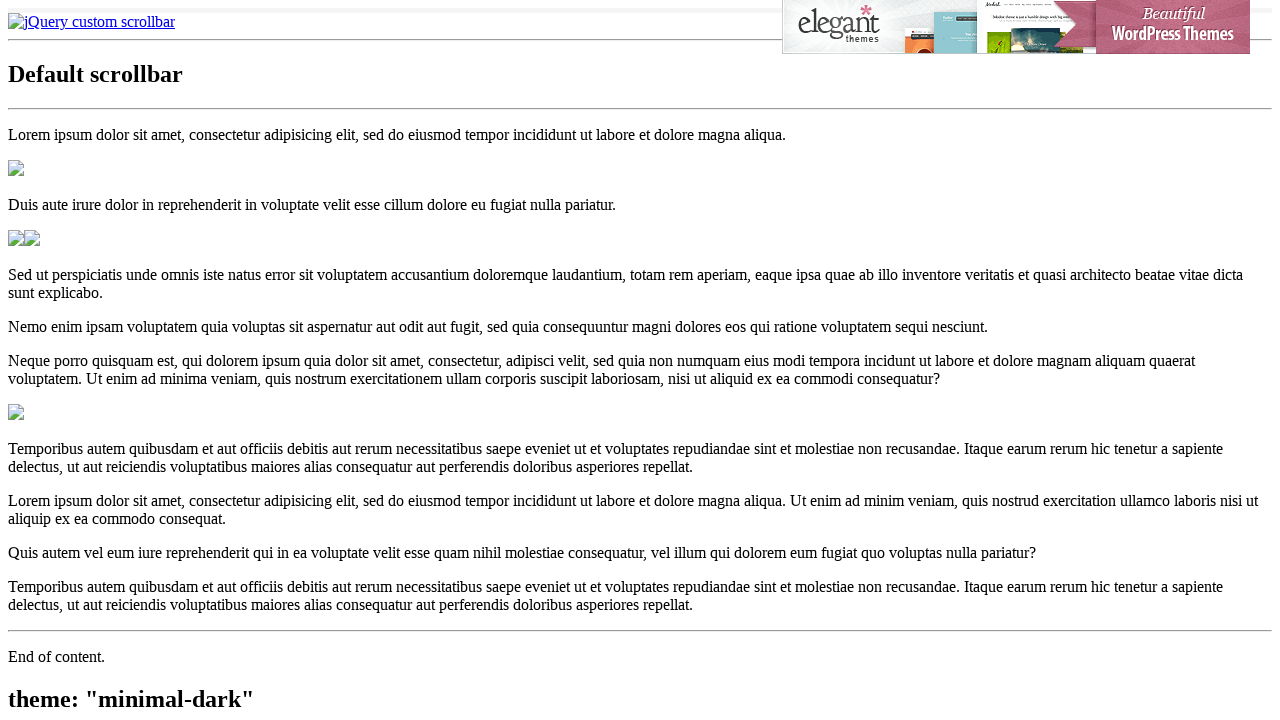

Located the second occurrence of 'End of content.' element
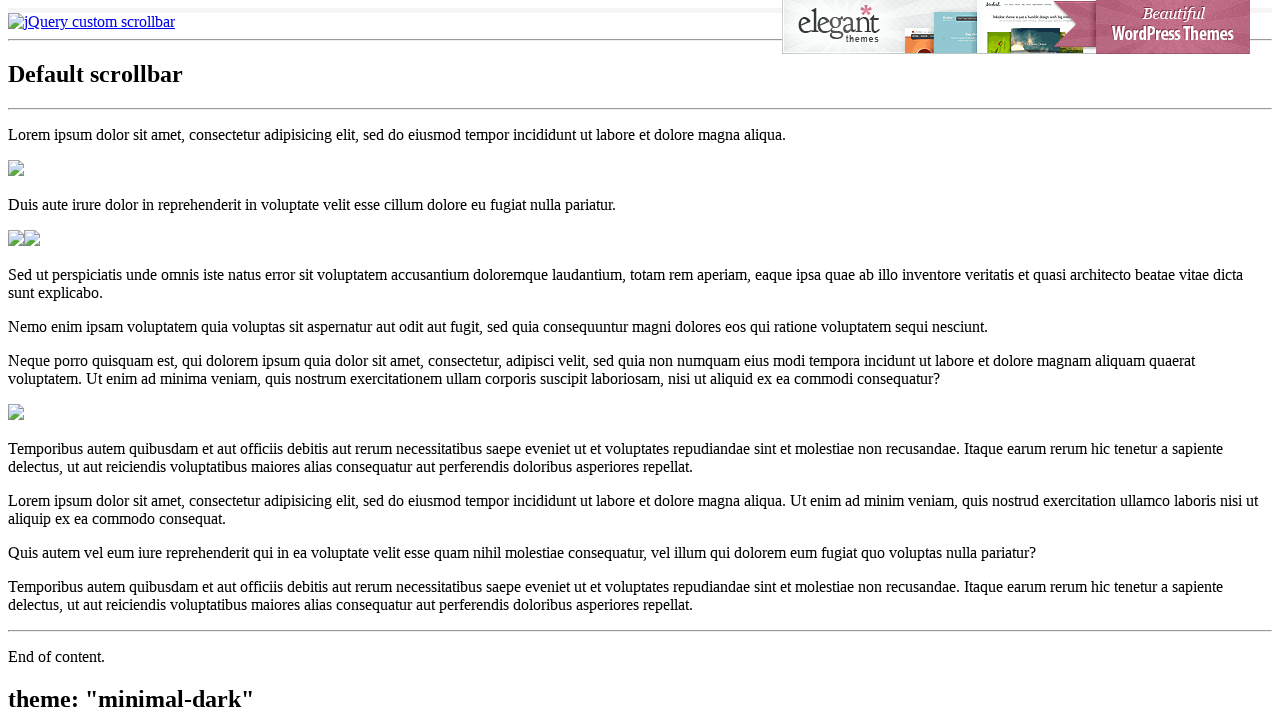

Scrolled hidden element into view
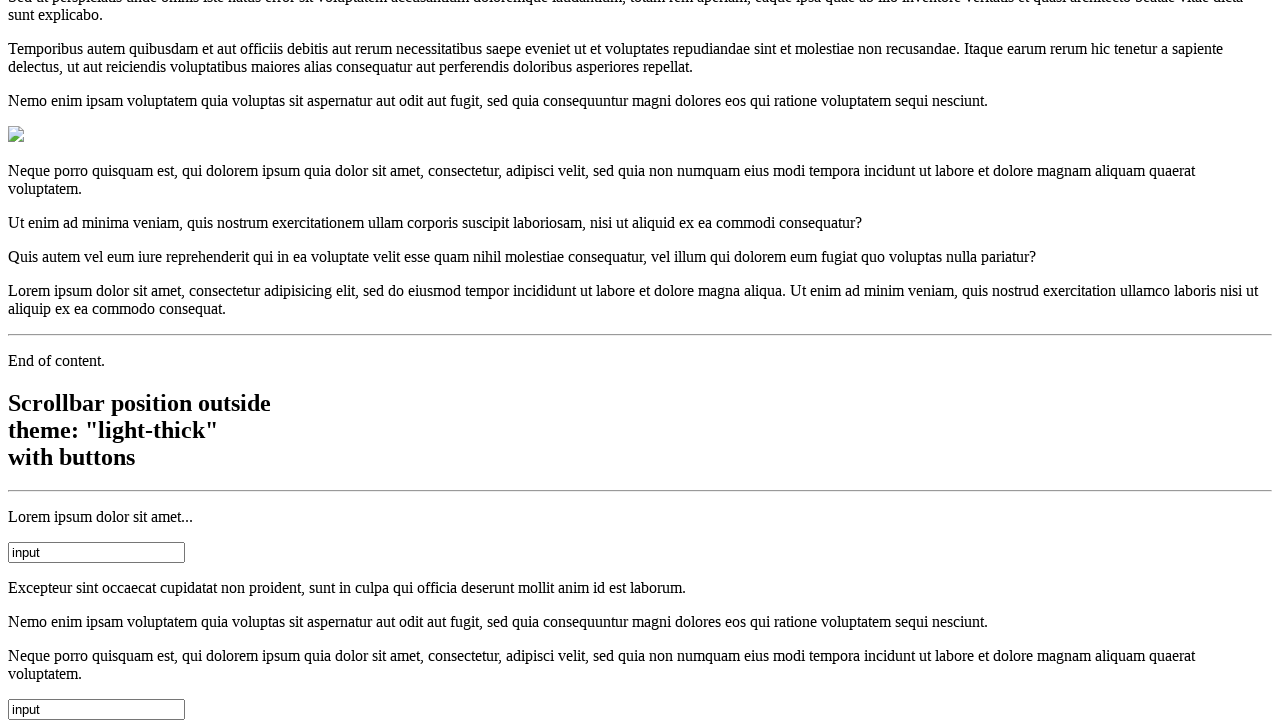

Highlighted element with yellow background color using JavaScript executor
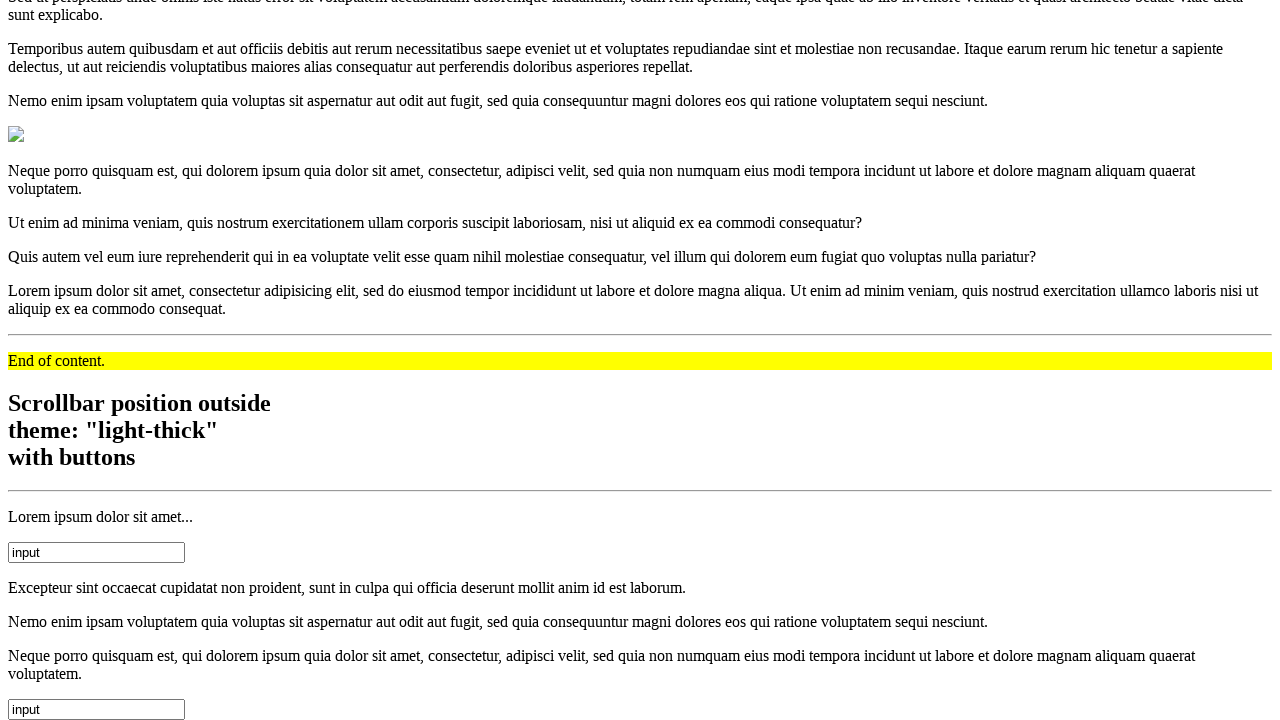

Waited 2 seconds to observe the highlighted element
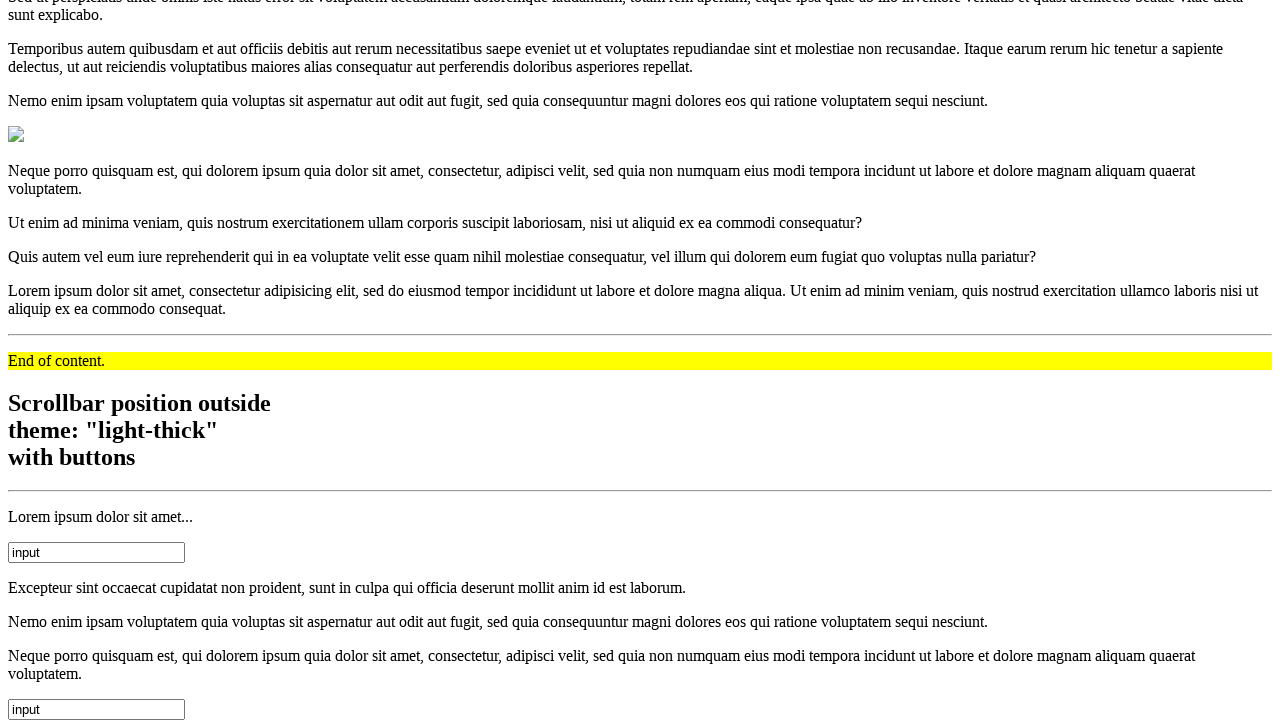

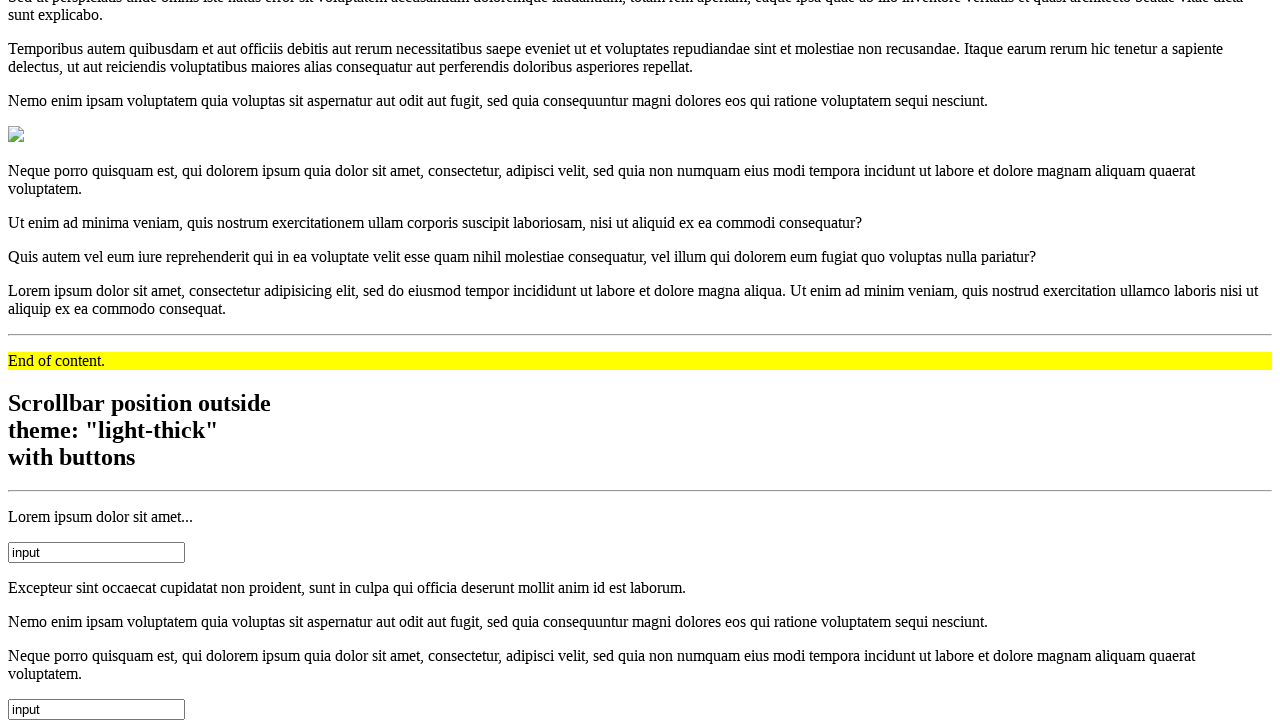